Tests drag and drop functionality within an iframe by dragging an element from source to target location

Starting URL: https://jqueryui.com/droppable/

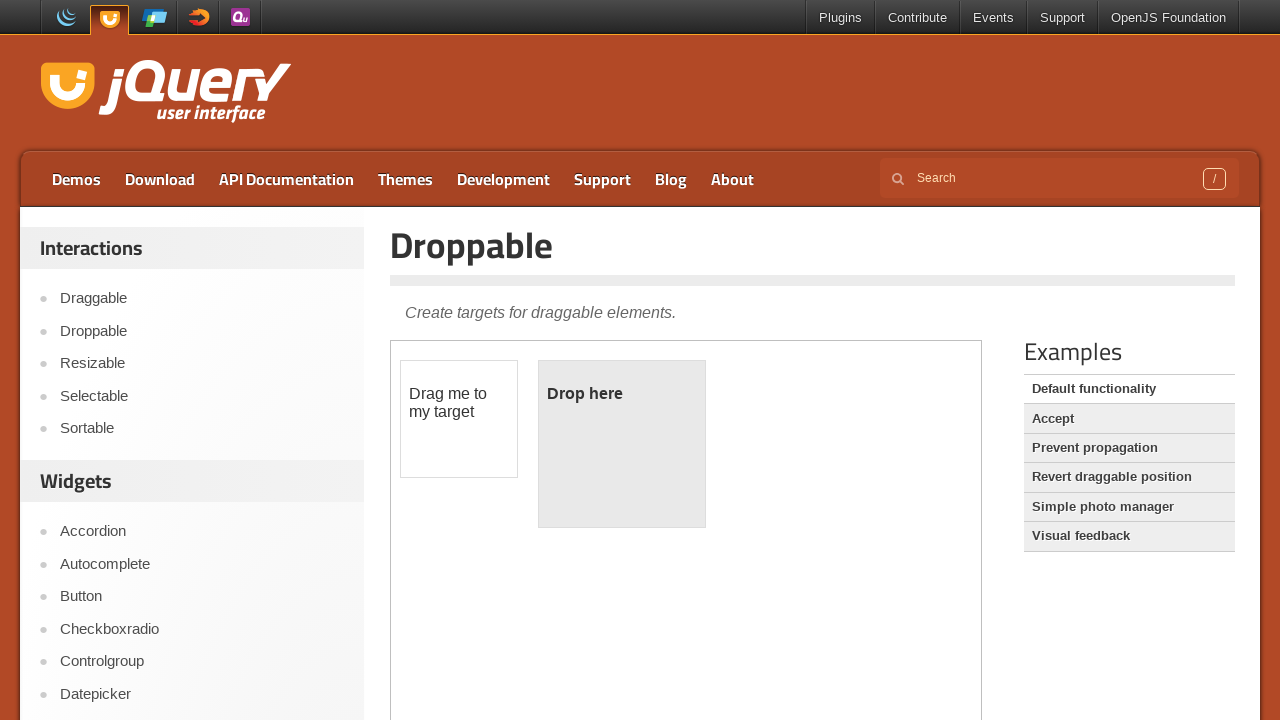

Retrieved iframe count: 1 iframes found on page
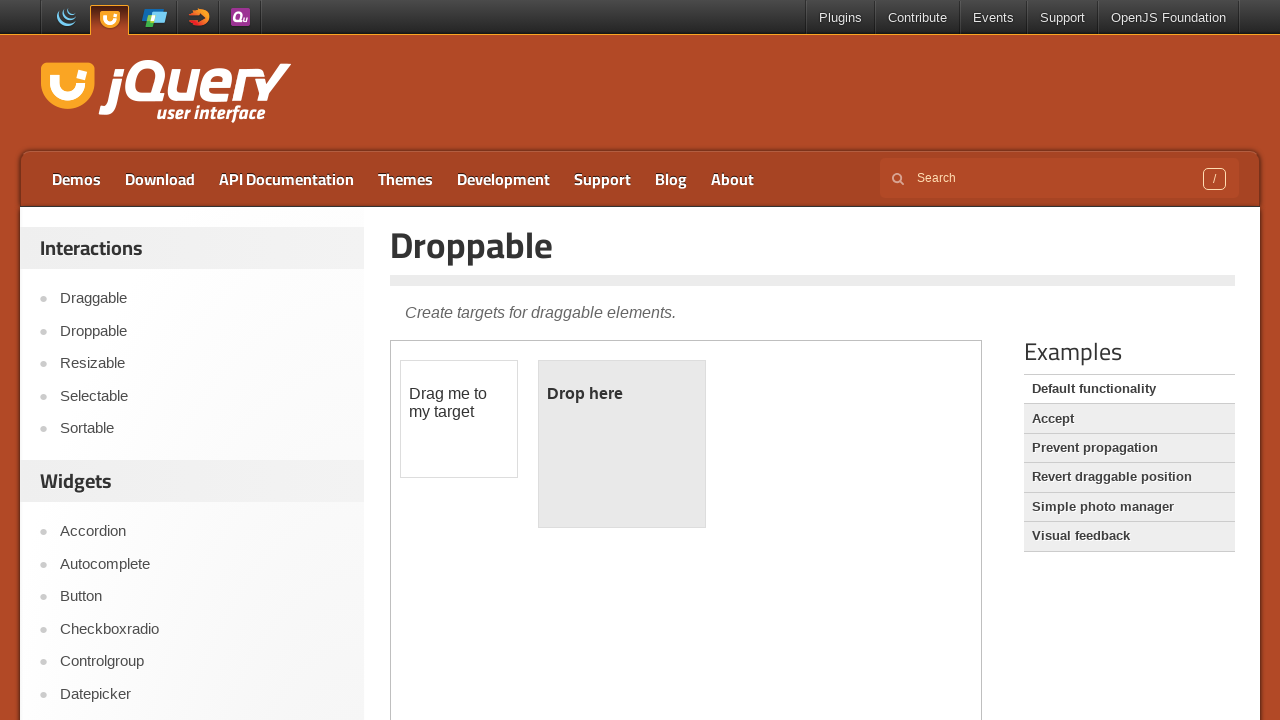

Located and switched to first iframe
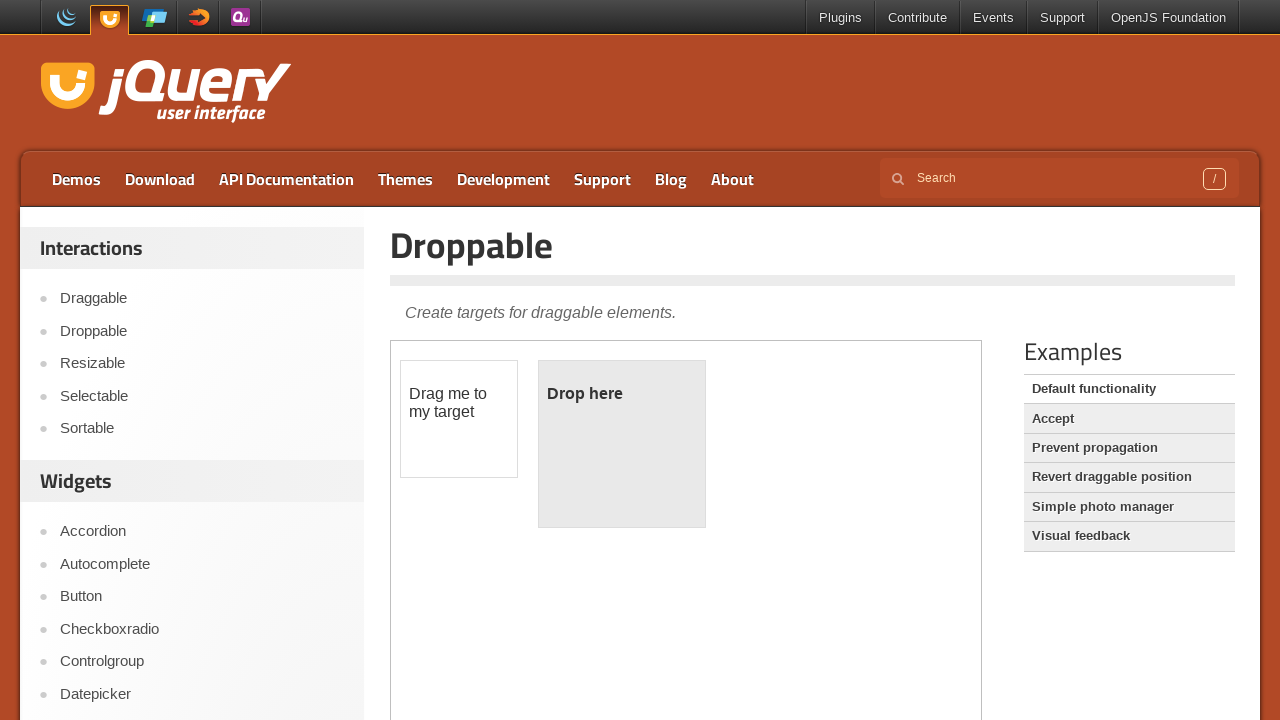

Located draggable element within iframe
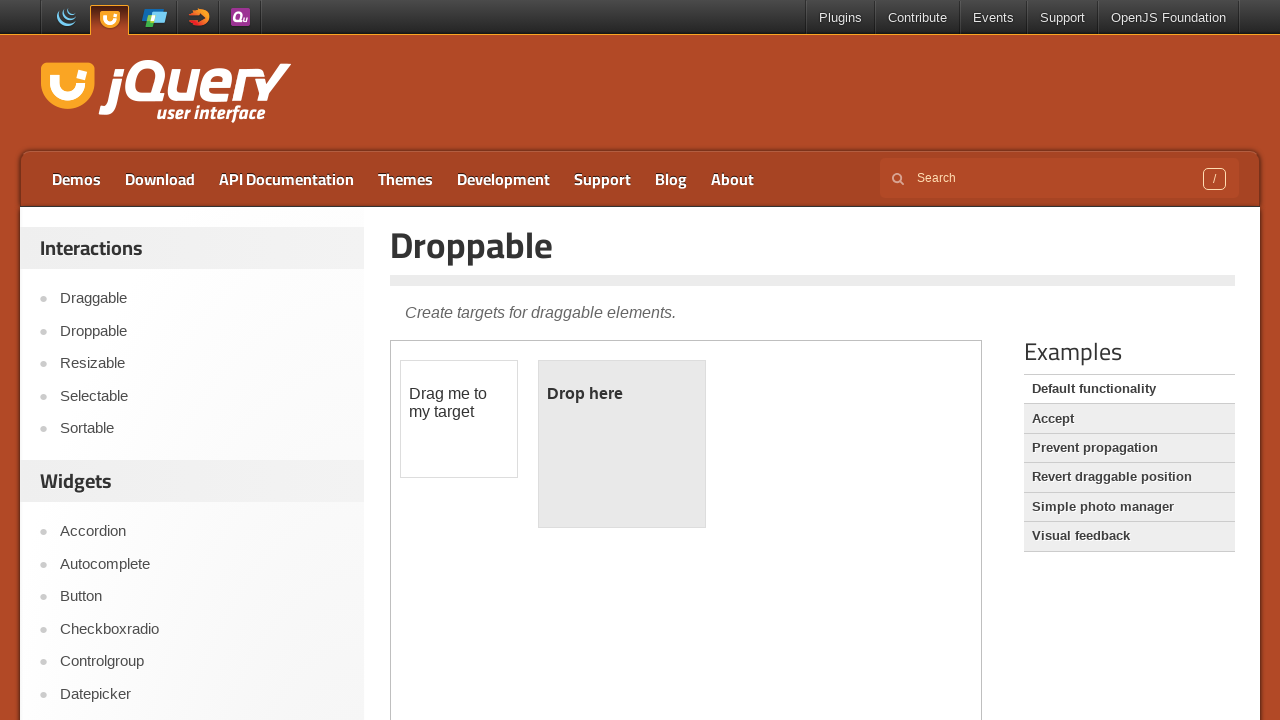

Located droppable target element within iframe
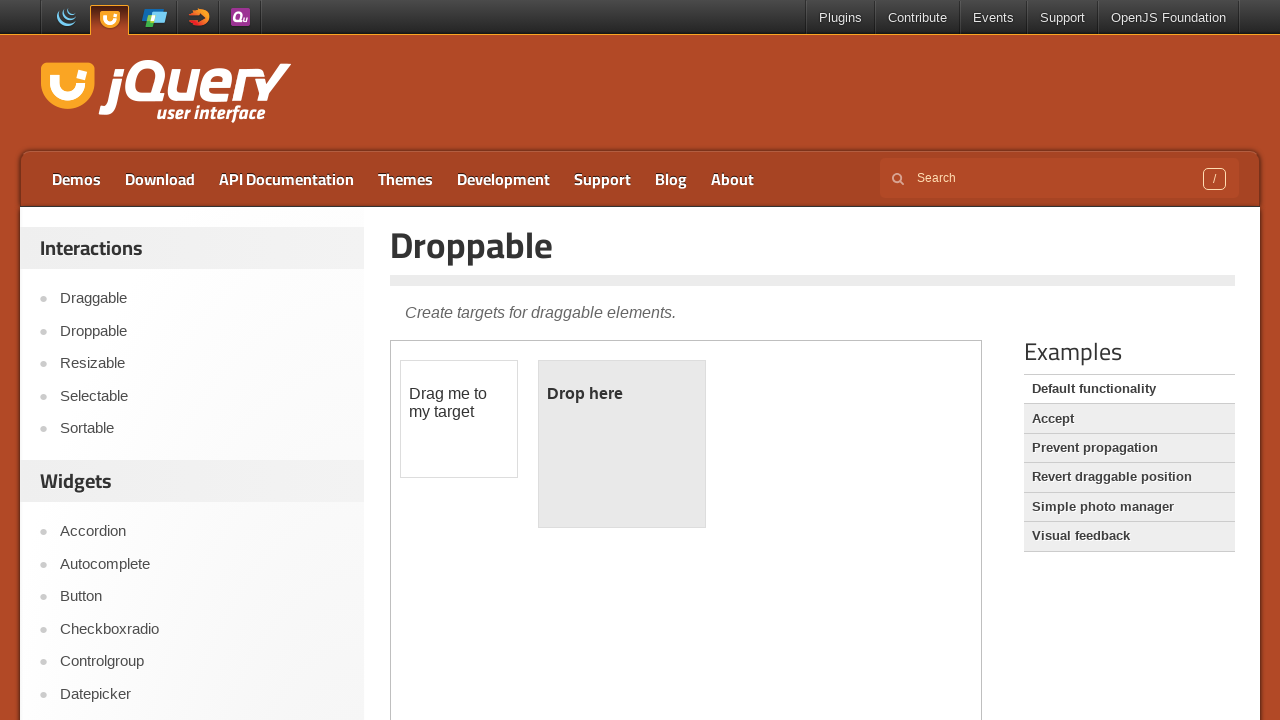

Dragged draggable element to droppable target within iframe at (622, 444)
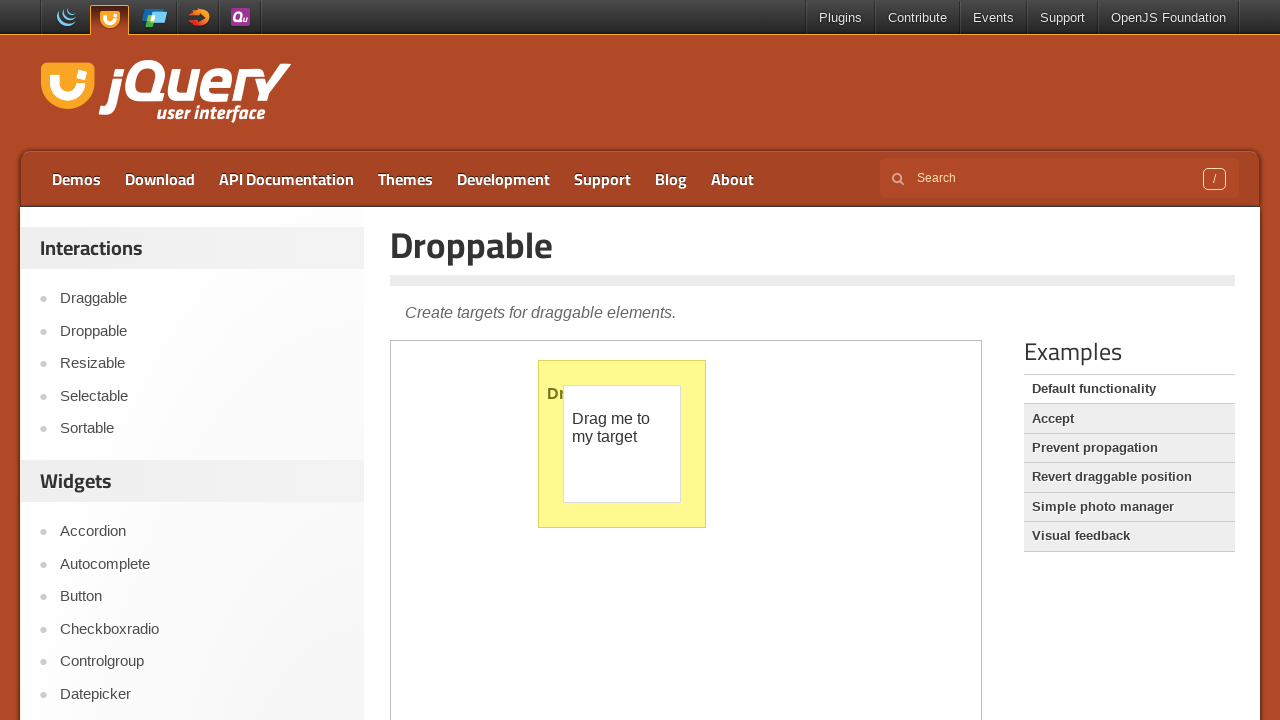

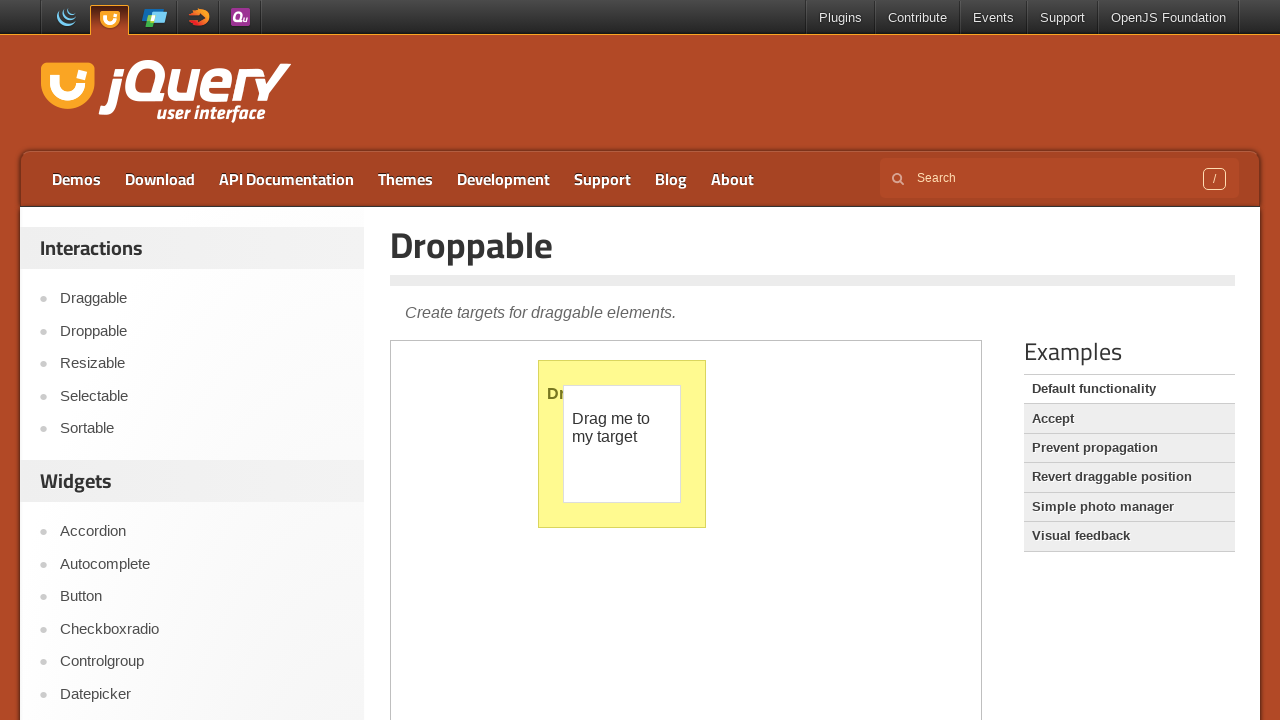